Tests showing a text box element by clicking the show button and entering text

Starting URL: https://www.letskodeit.com/practice

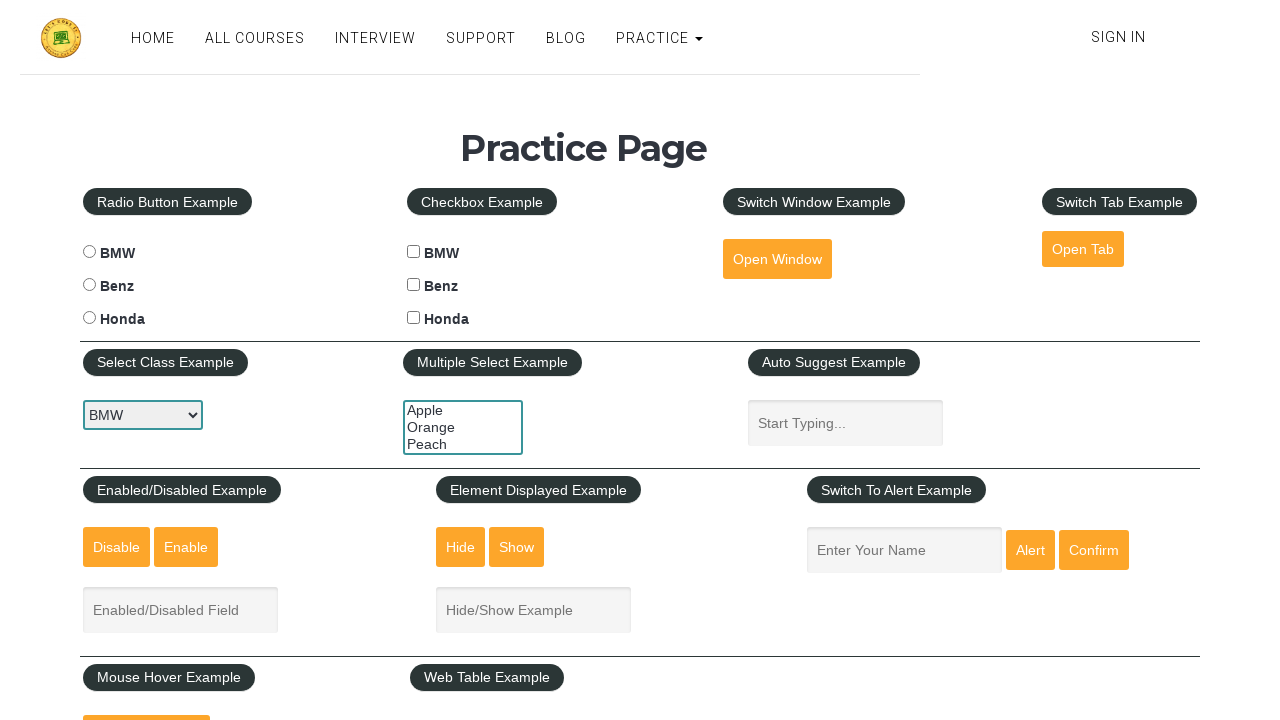

Clicked the show textbox button at (517, 547) on #show-textbox
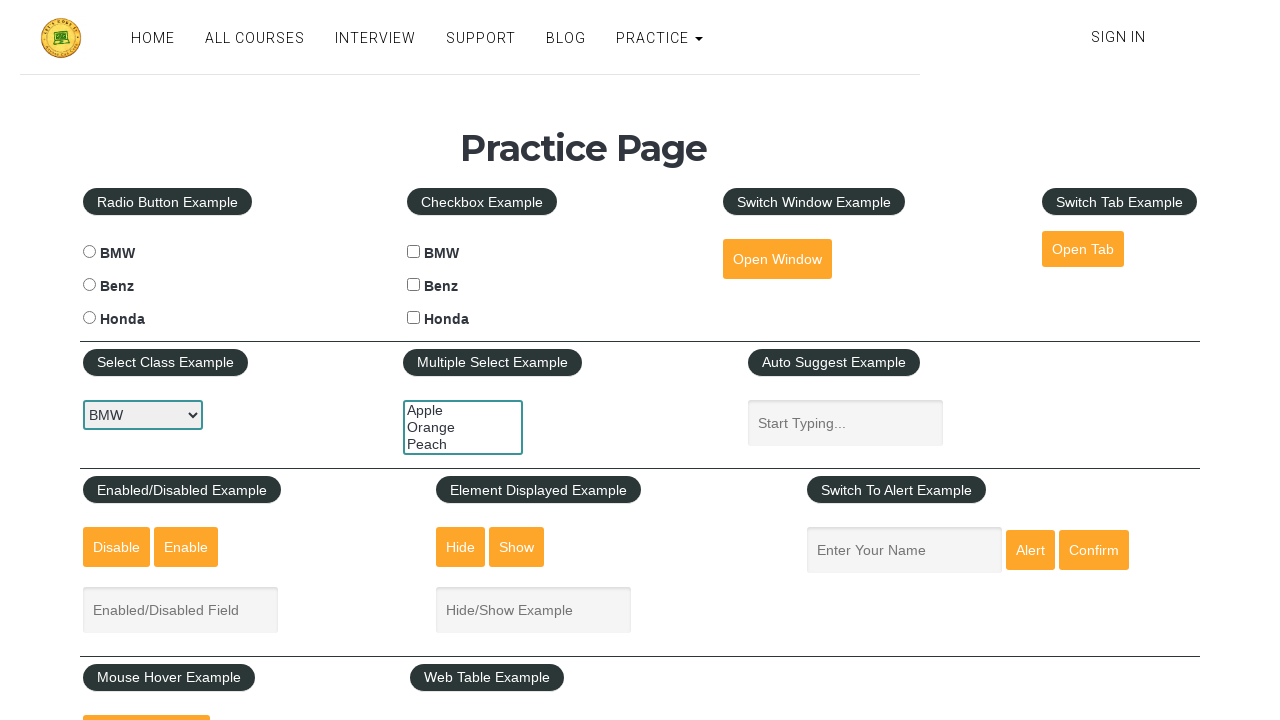

Entered text 'It is visible' in the displayed text field on #displayed-text
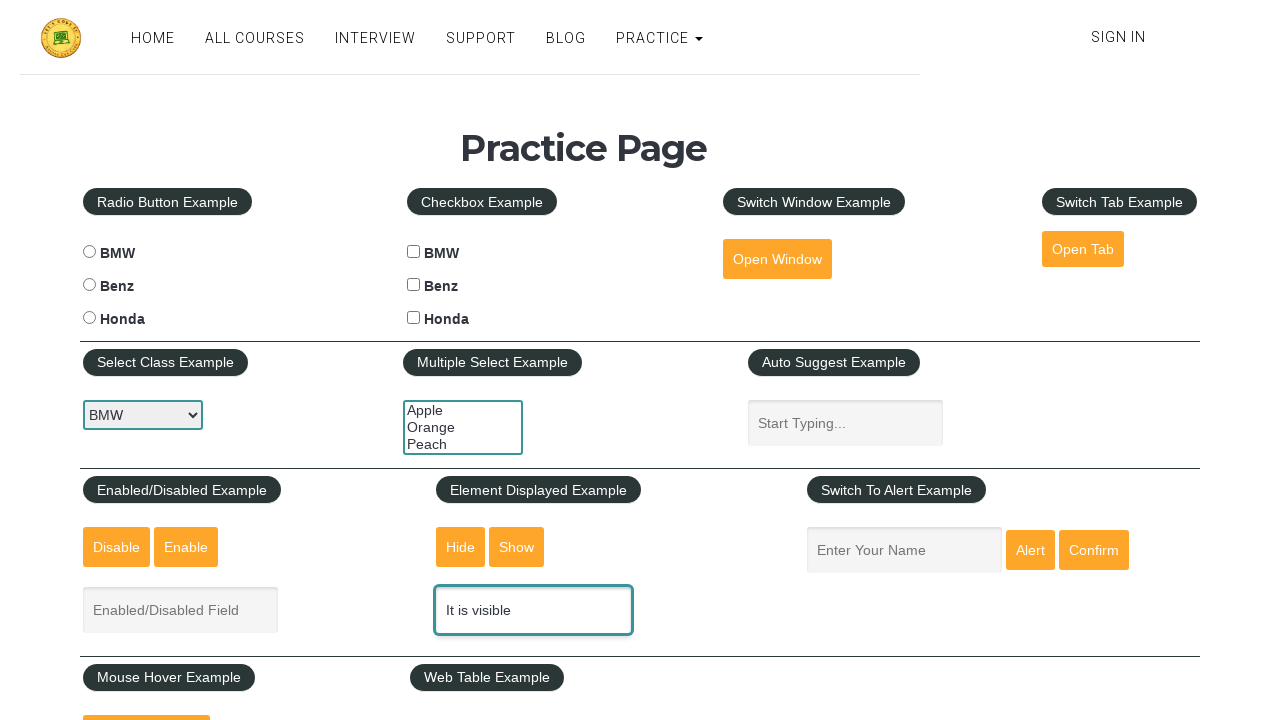

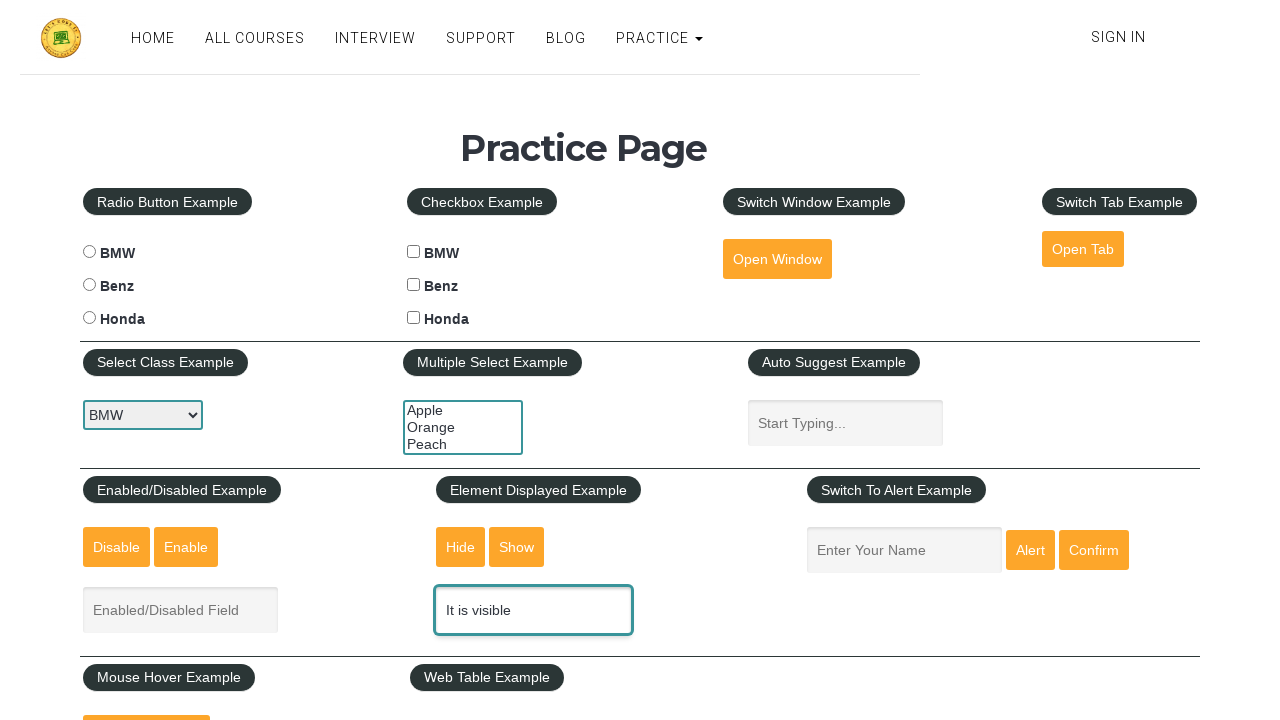